Tests table interaction by iterating through rows of a simple table, finding rows where the second column equals "man", and clicking the checkbox input in the fourth column of those matching rows.

Starting URL: https://letcode.in/table

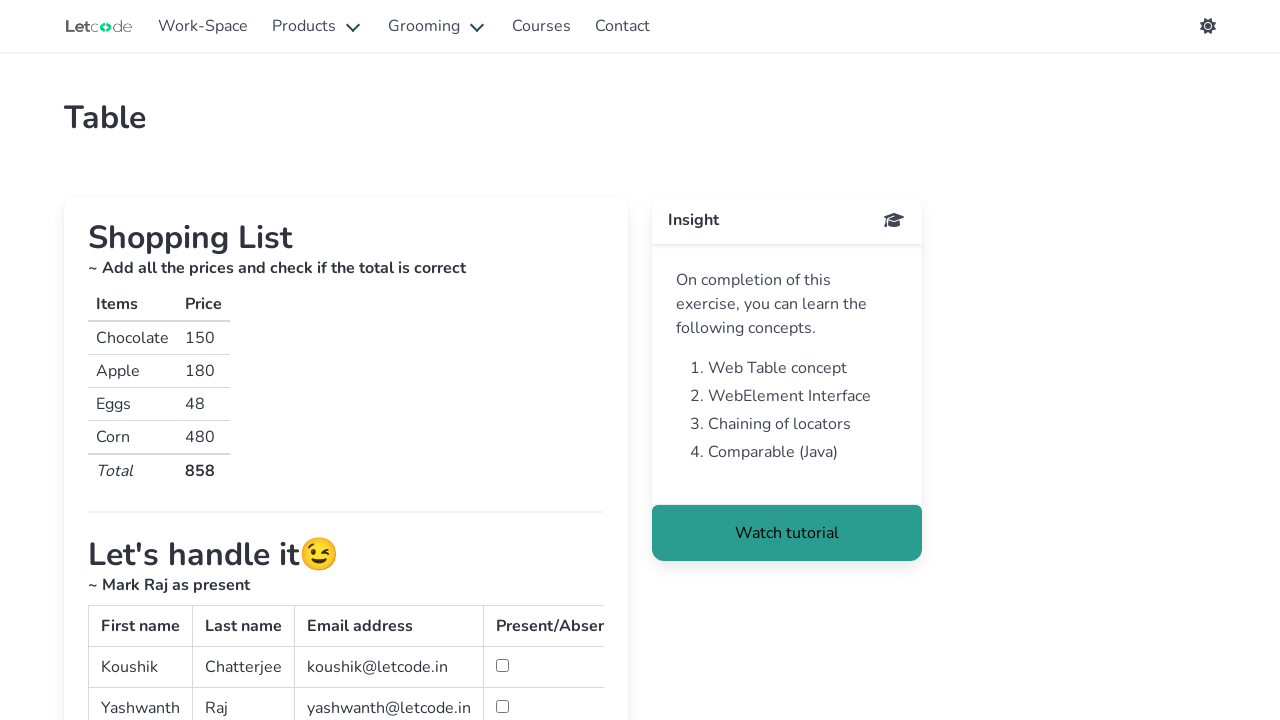

Waited for table with id 'simpletable' to load
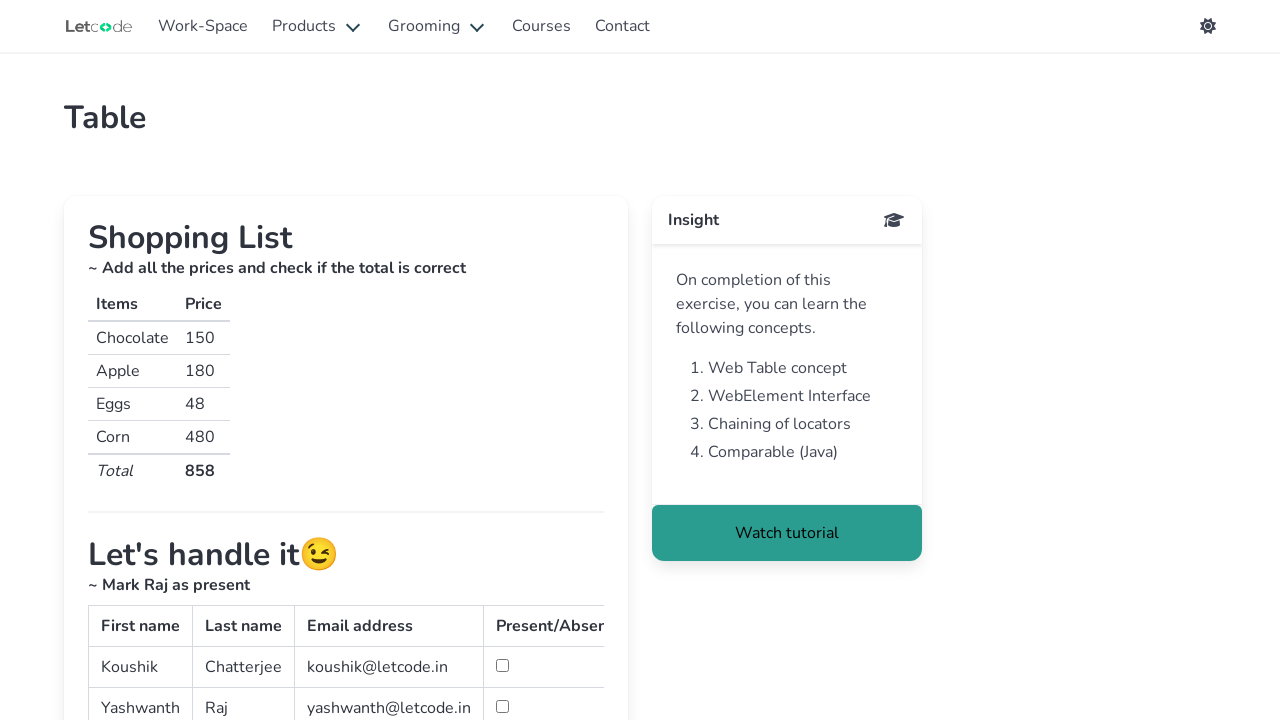

Retrieved all rows from table body
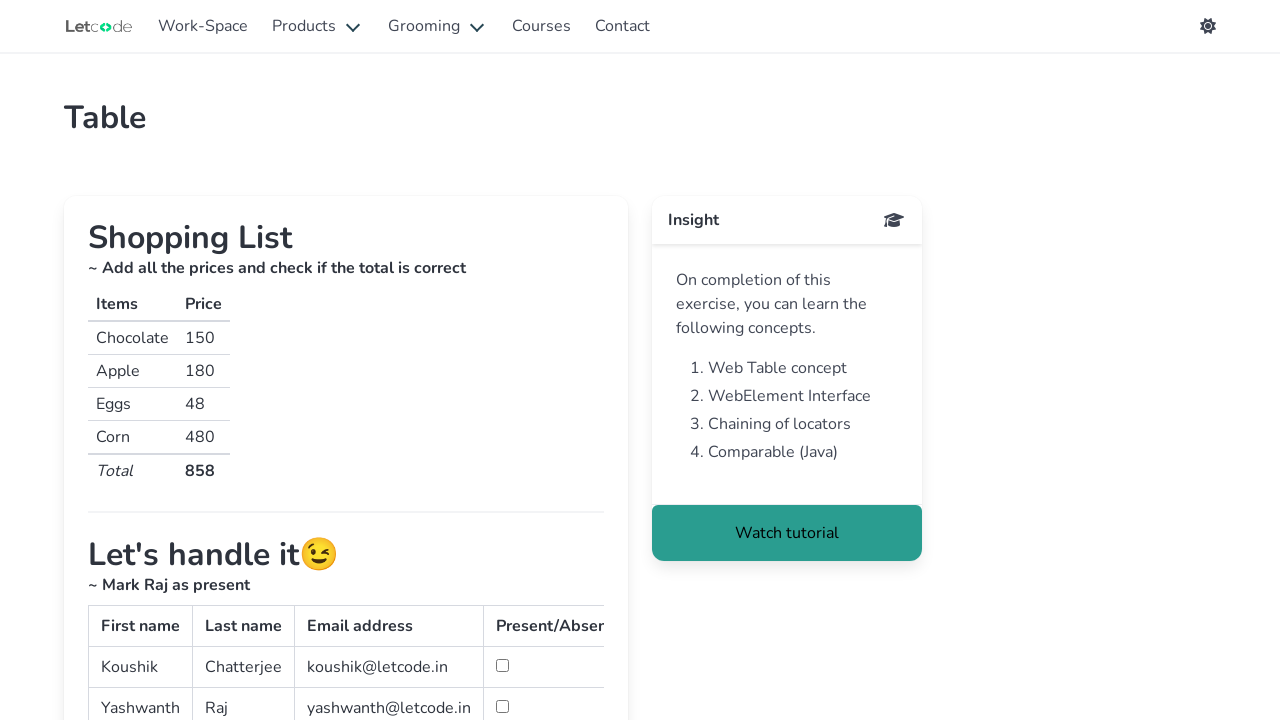

Retrieved all columns from current row
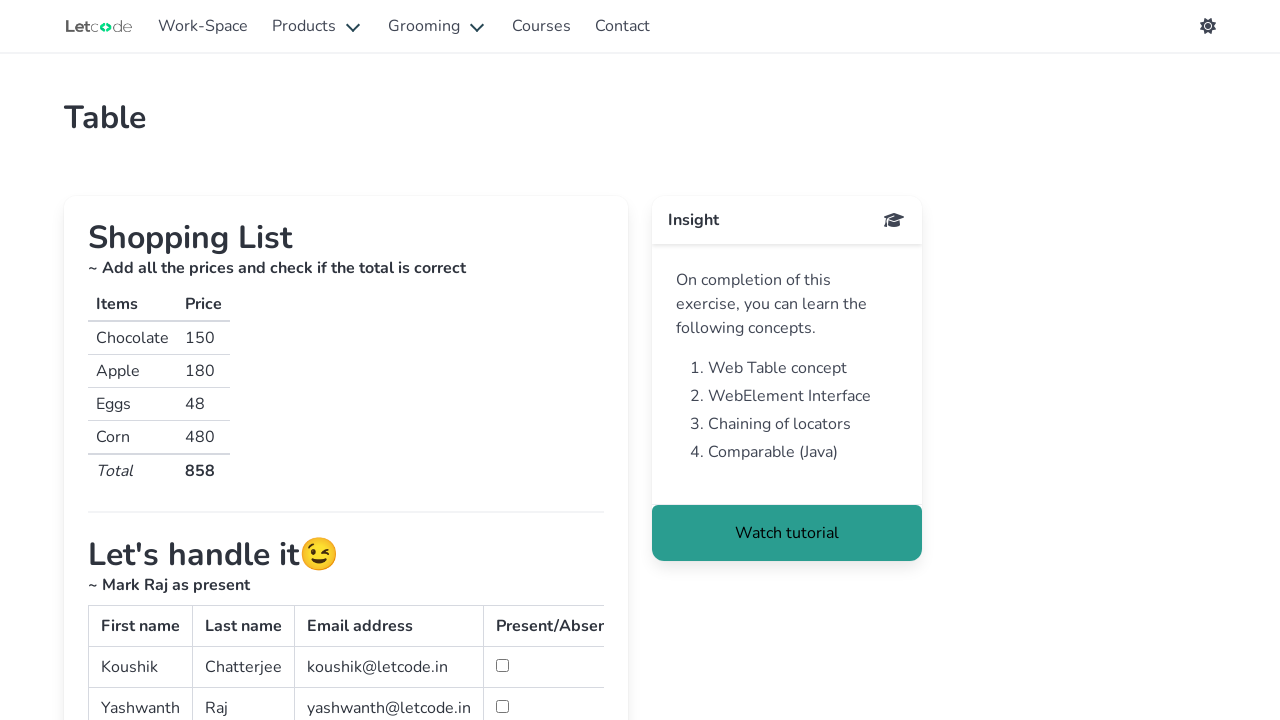

Retrieved text from second column: 'Chatterjee'
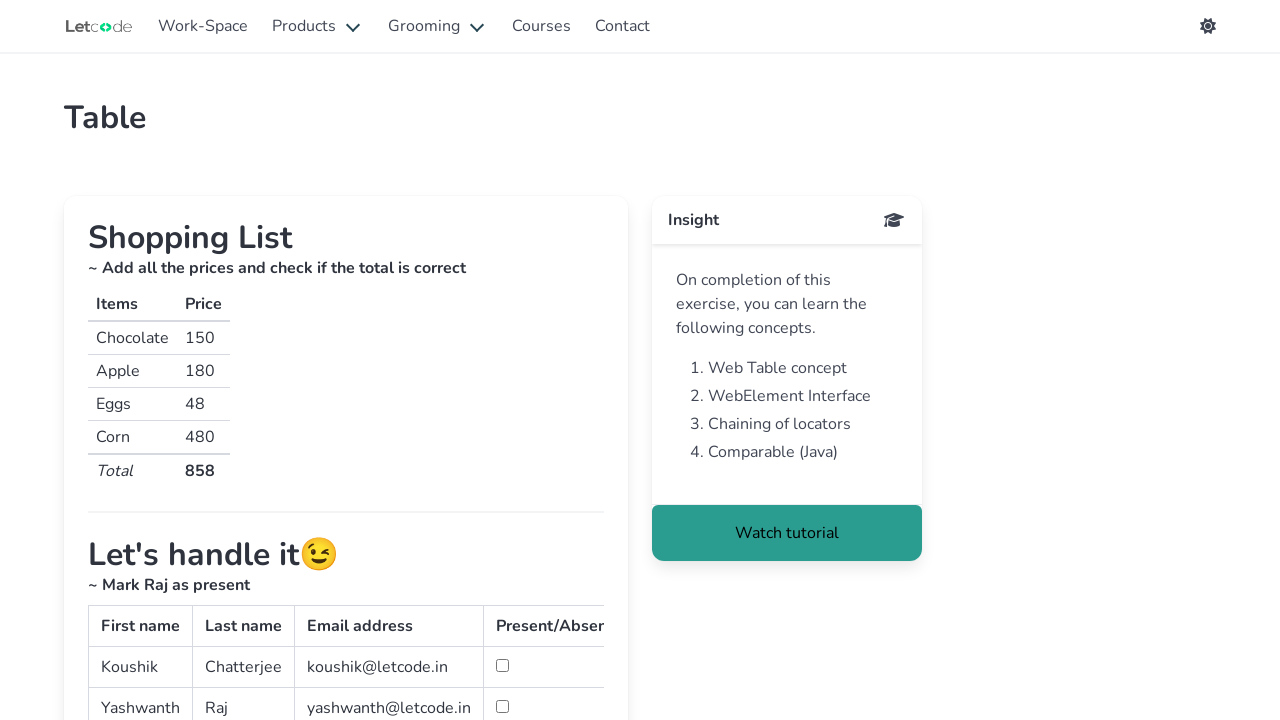

Retrieved all columns from current row
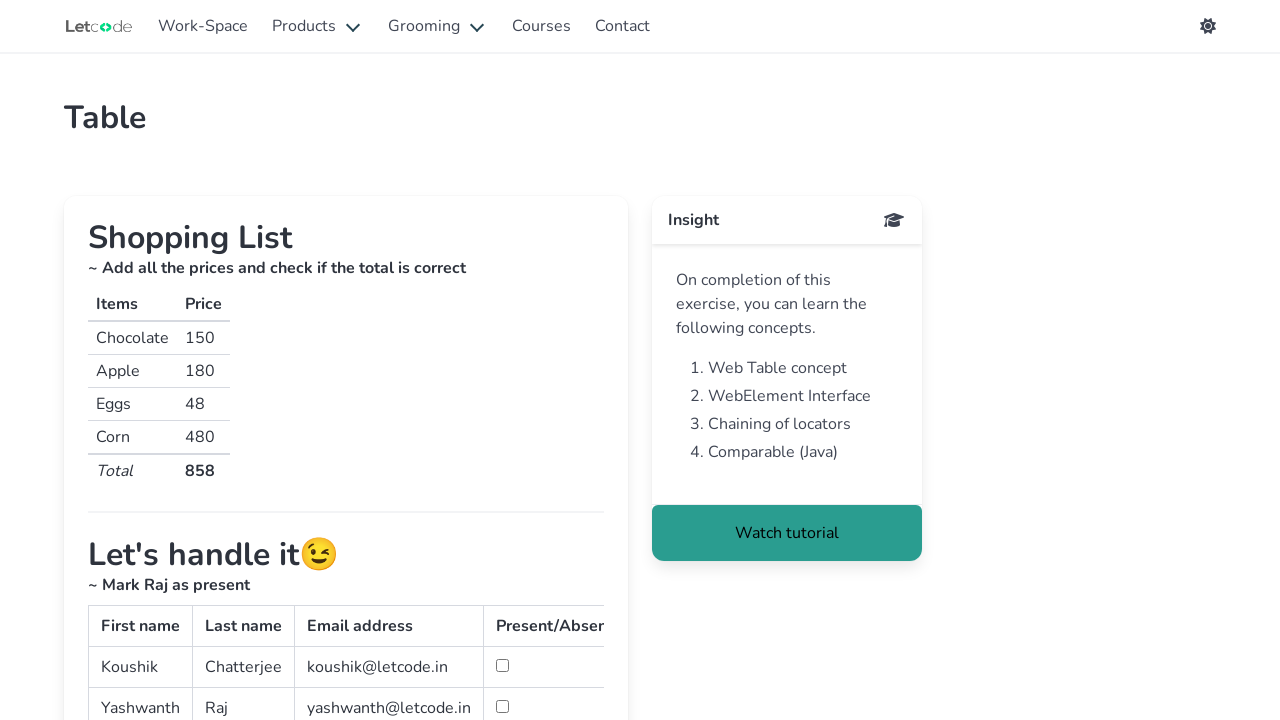

Retrieved text from second column: 'Raj'
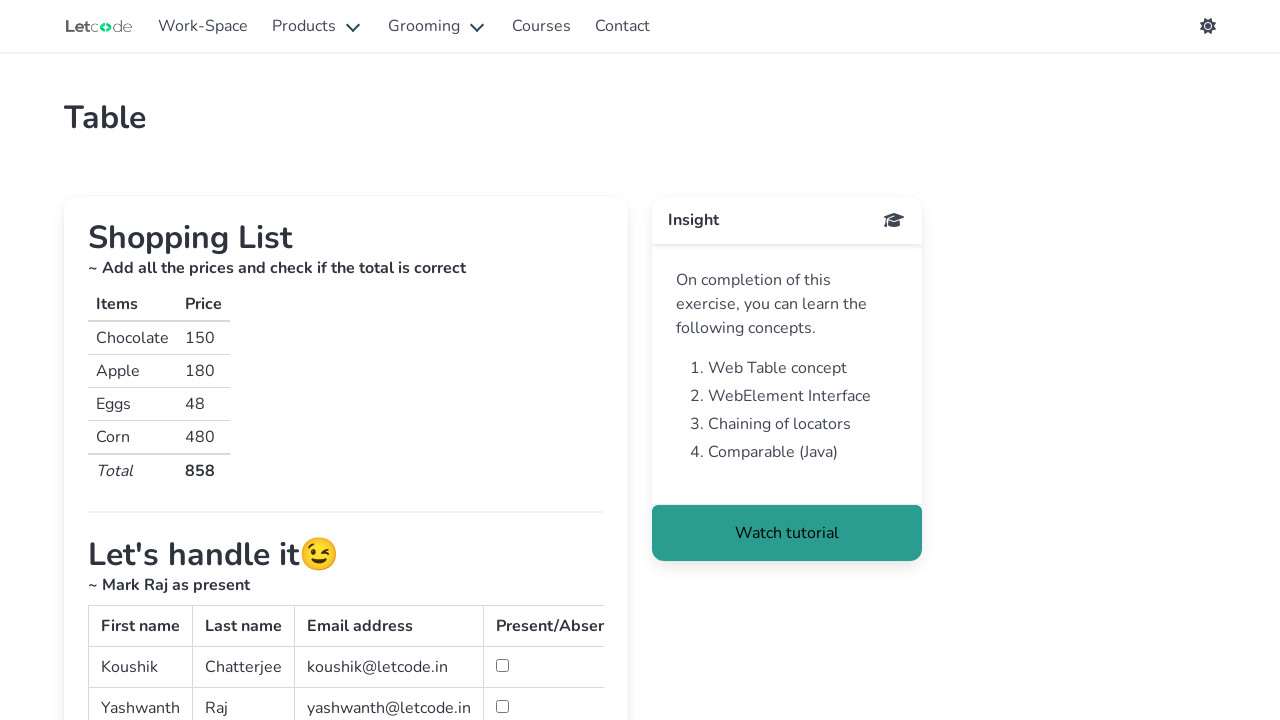

Retrieved all columns from current row
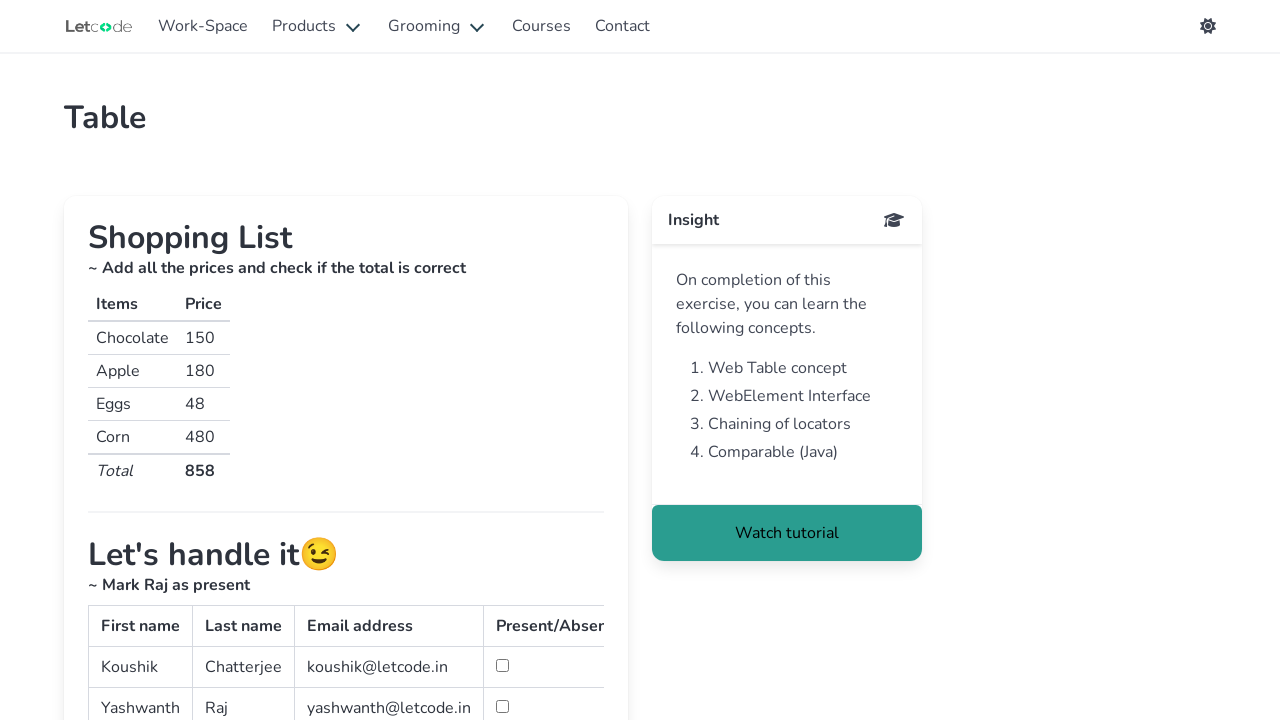

Retrieved text from second column: 'Man'
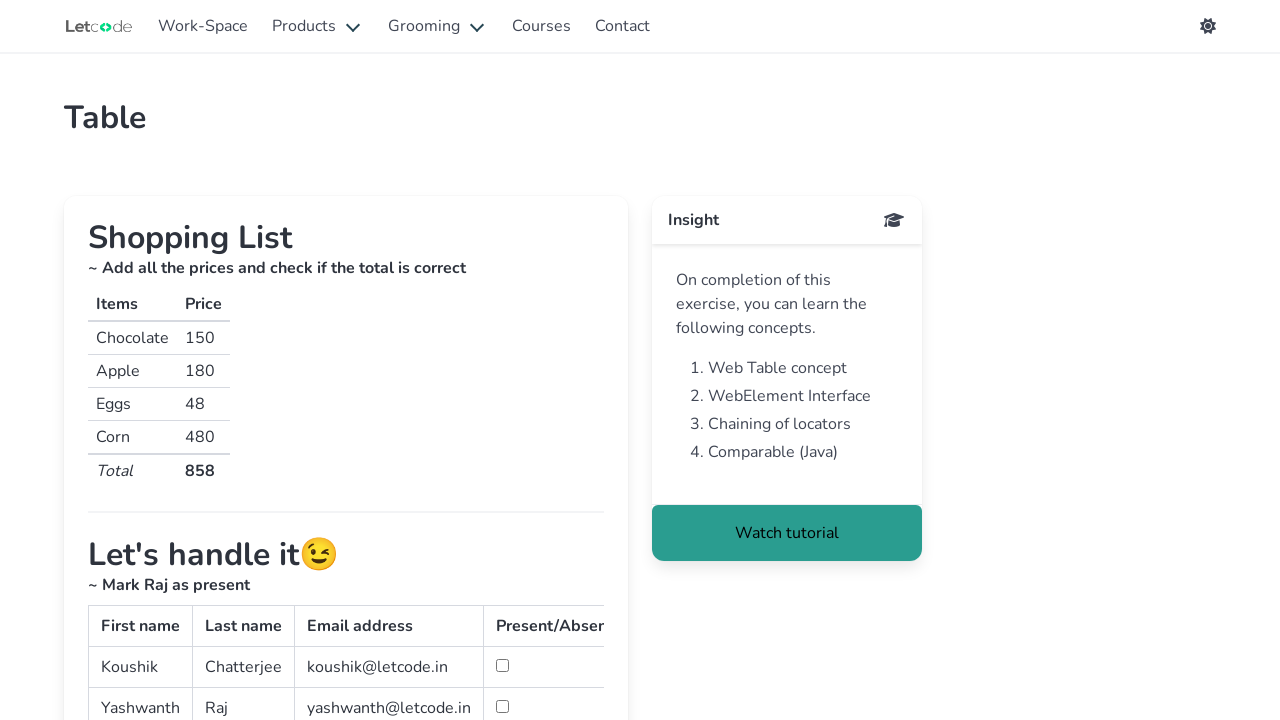

Clicked checkbox input in fourth column of row matching 'man' at (502, 360) on xpath=//table[@id='simpletable']/tbody/tr >> nth=2 >> td >> nth=3 >> input
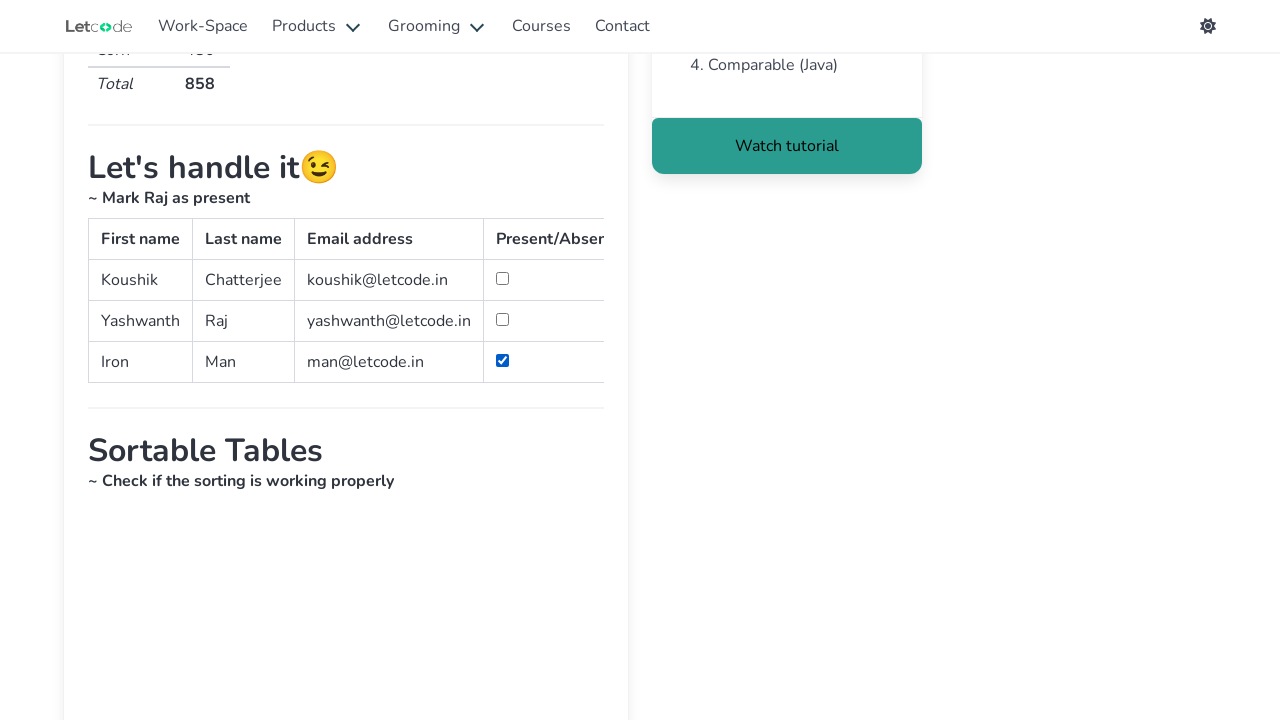

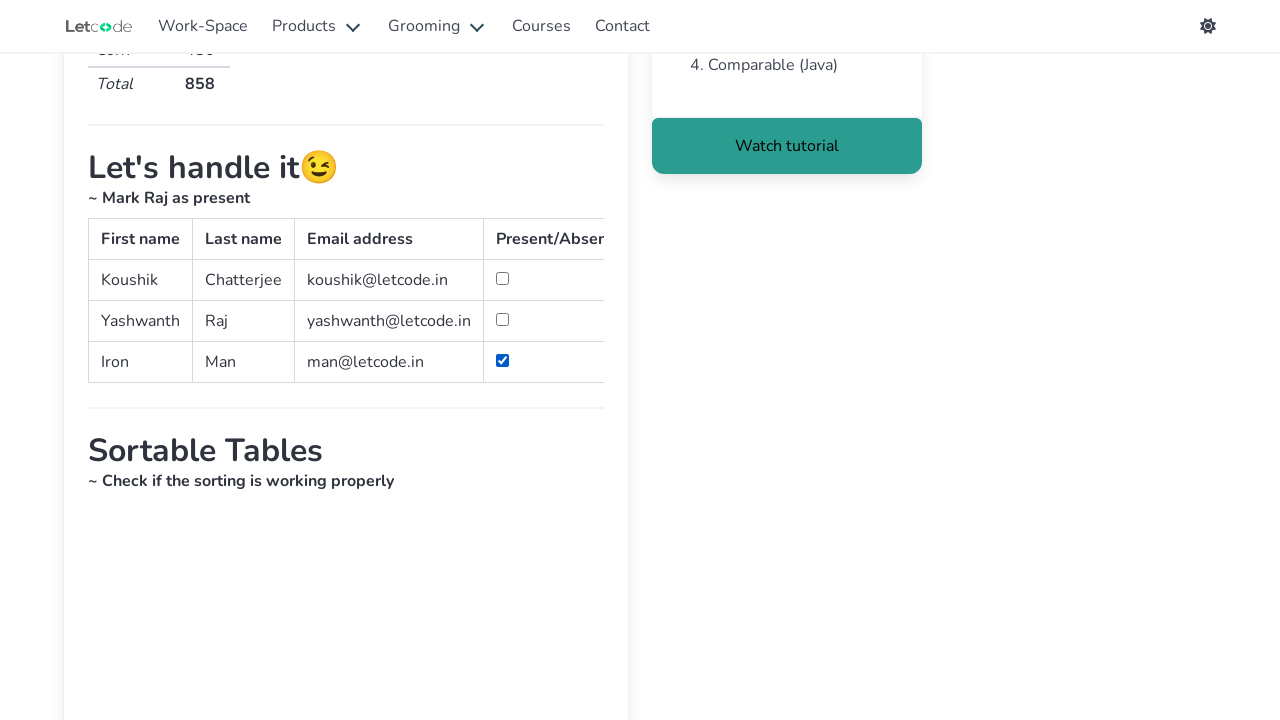